Tests browser navigation functionality by refreshing the page, navigating to a contact page, going back, and going forward

Starting URL: https://parabank.parasoft.com/

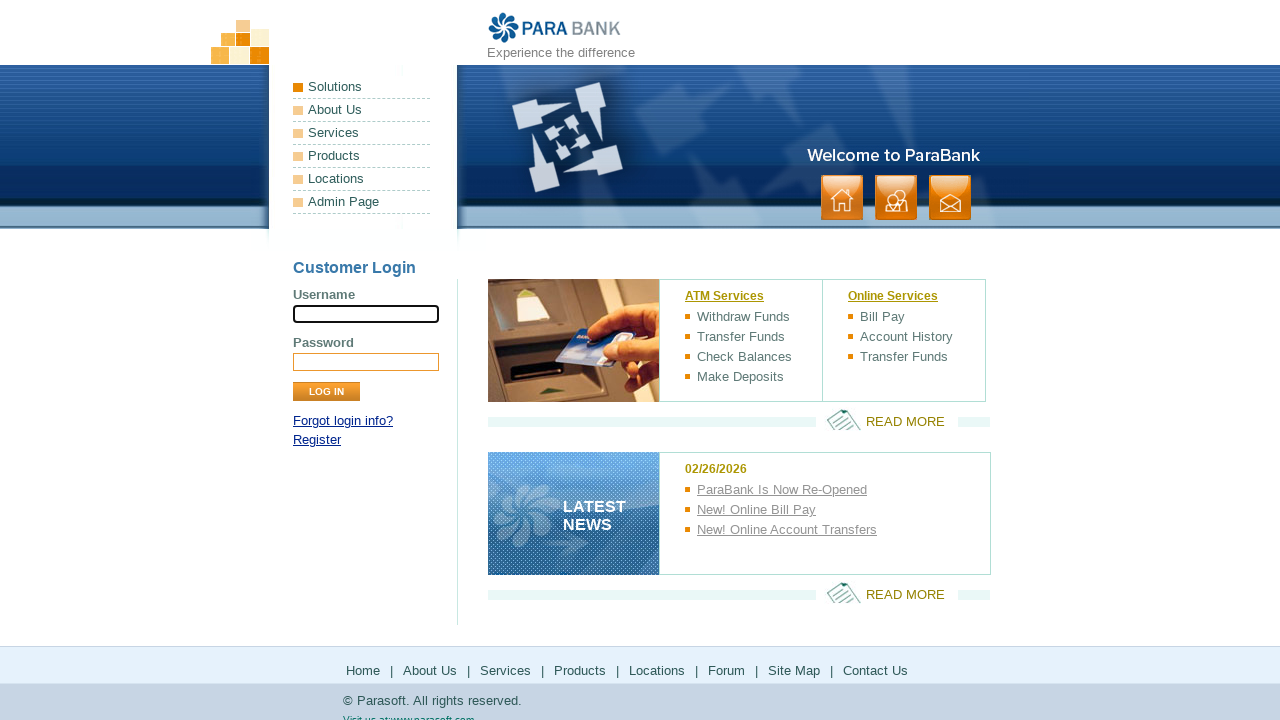

Refreshed the current page
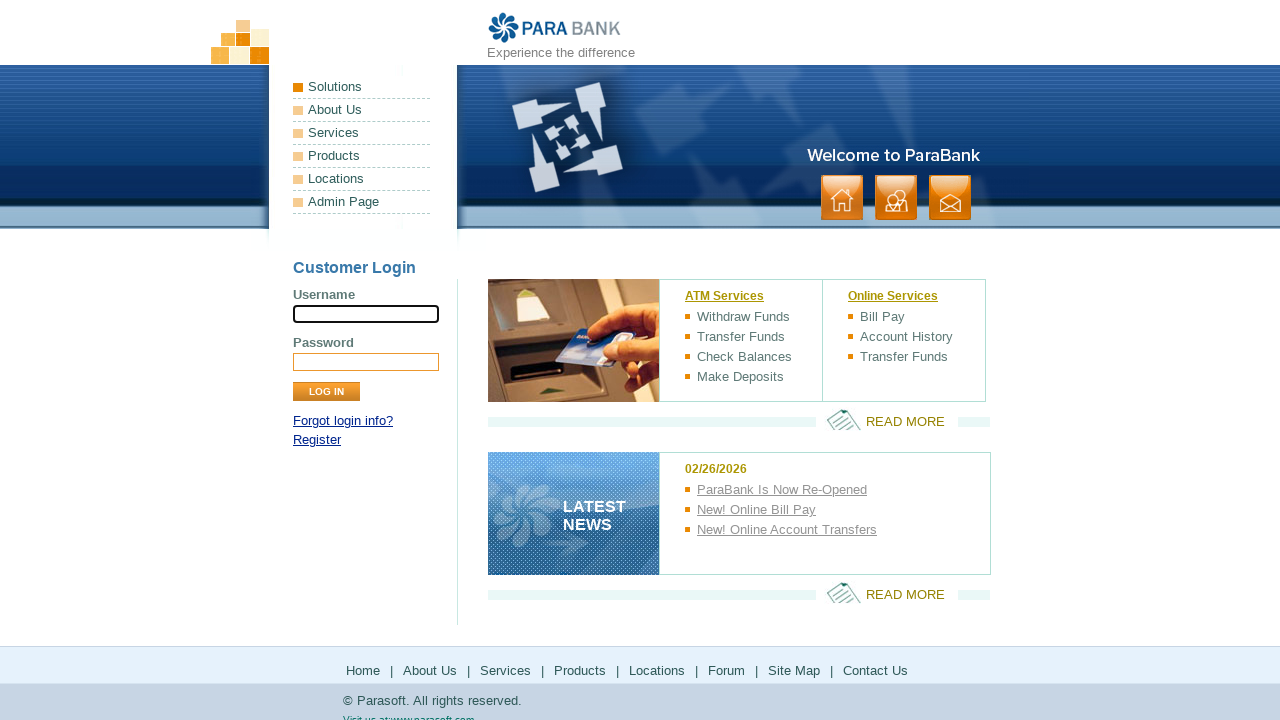

Navigated to contact page
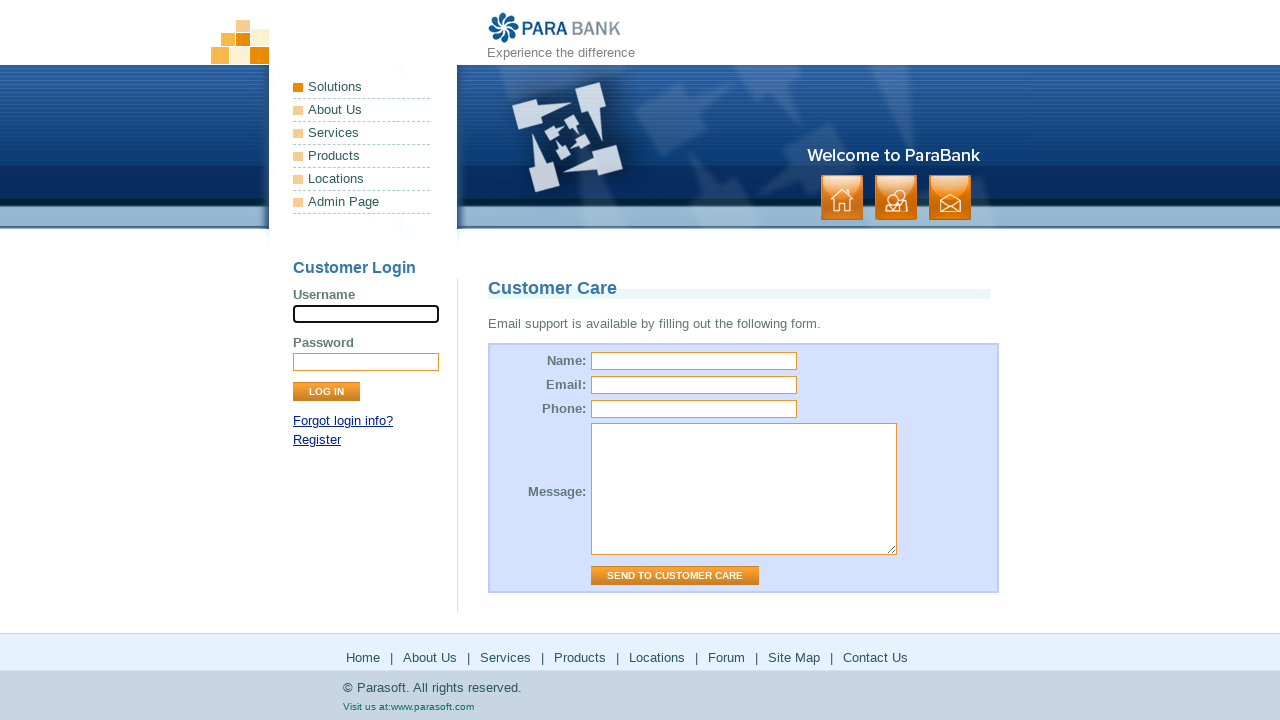

Navigated back to previous page
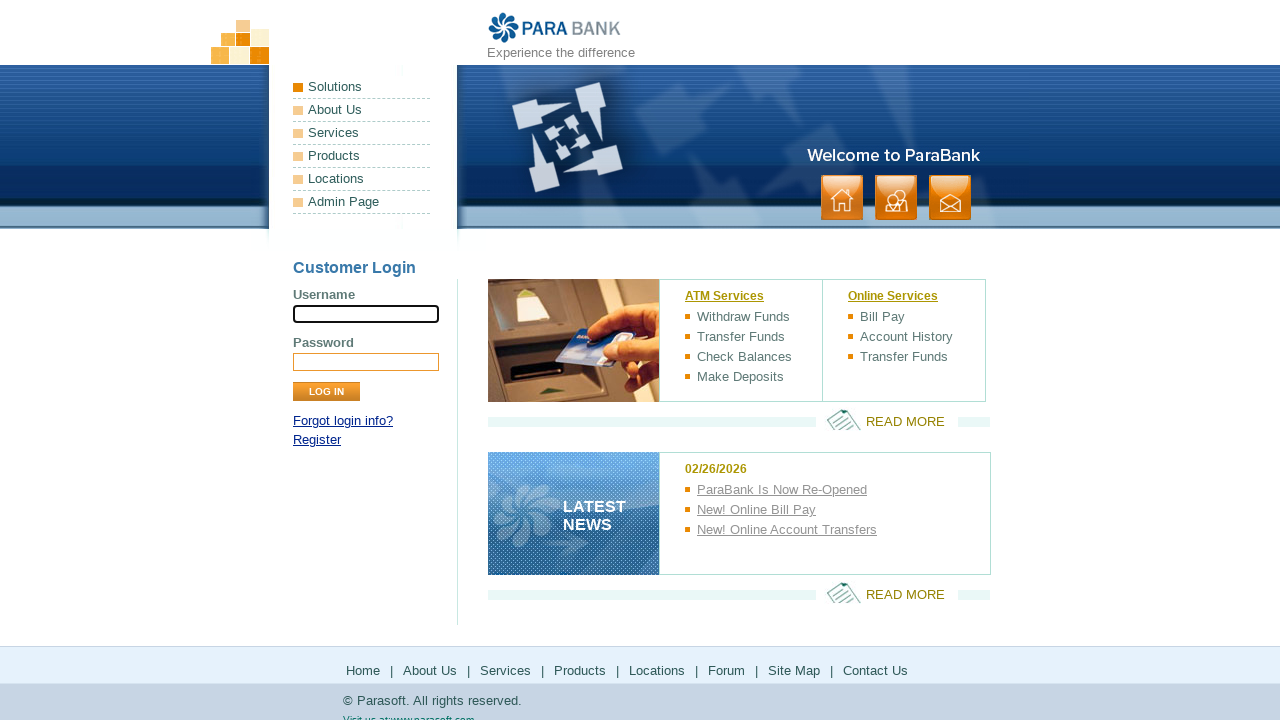

Navigated forward to contact page
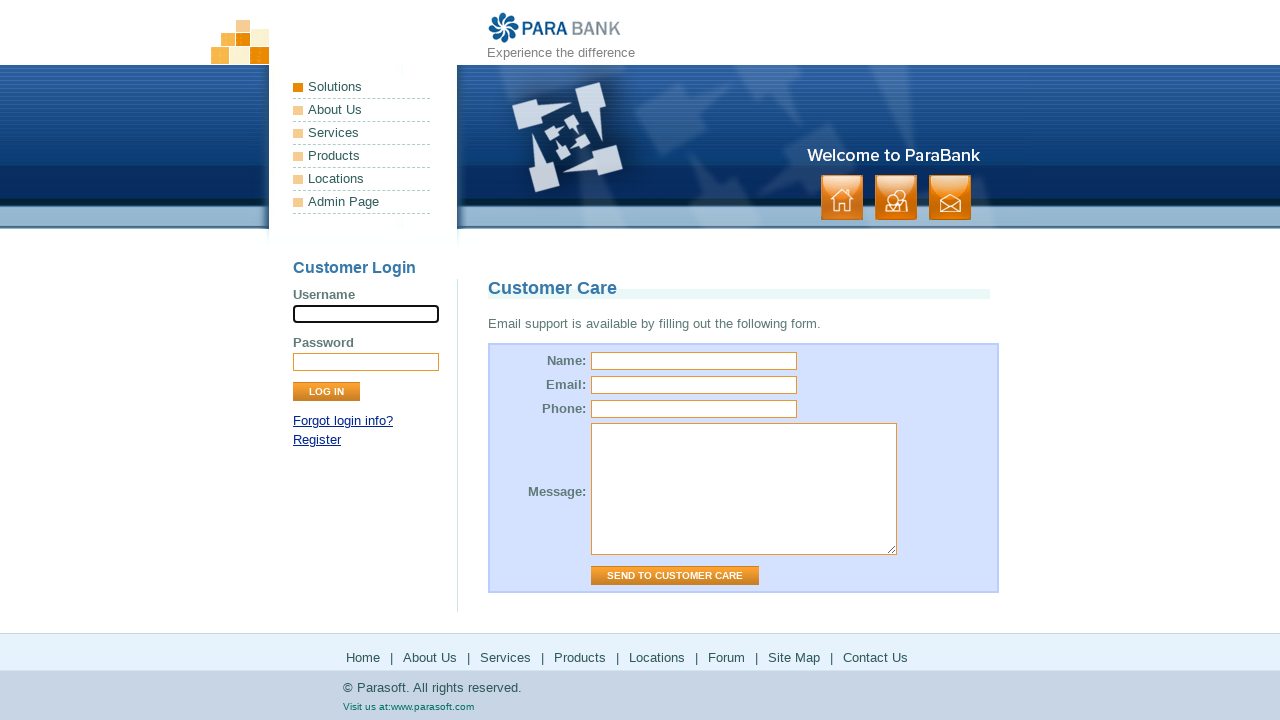

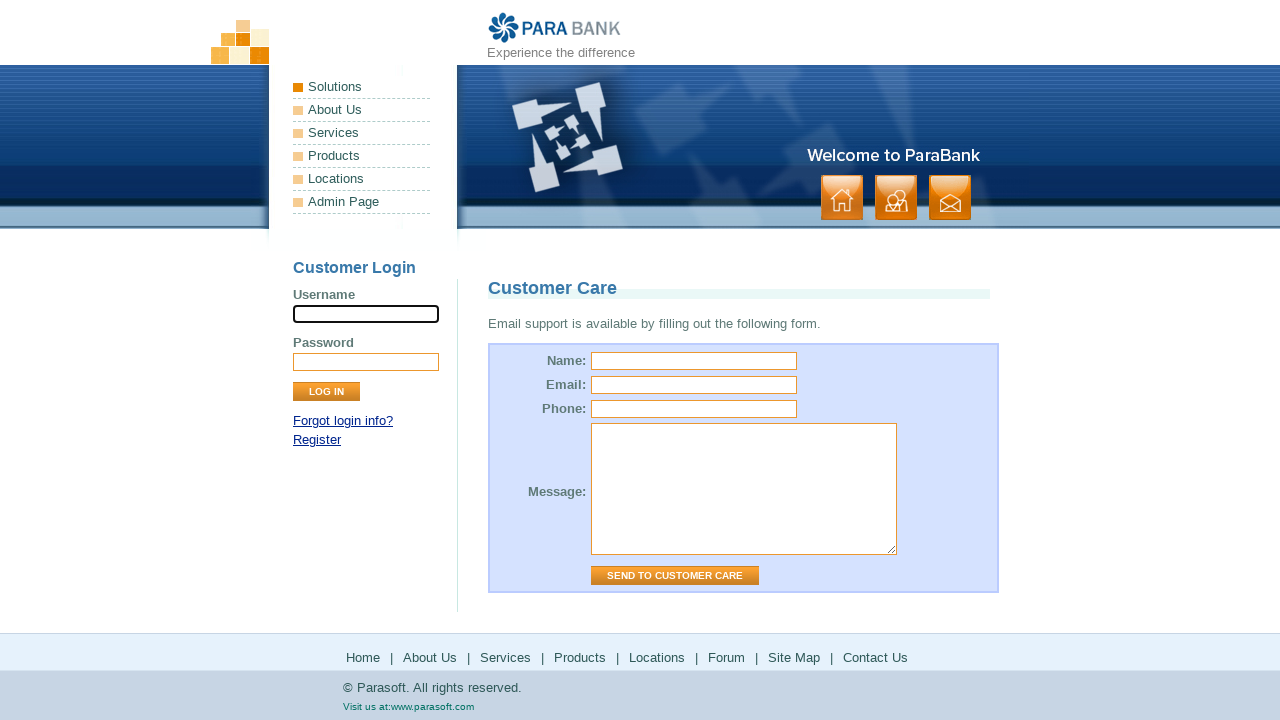